Tests the Python.org search functionality by entering "pycon" in the search box and submitting the search form

Starting URL: http://www.python.org

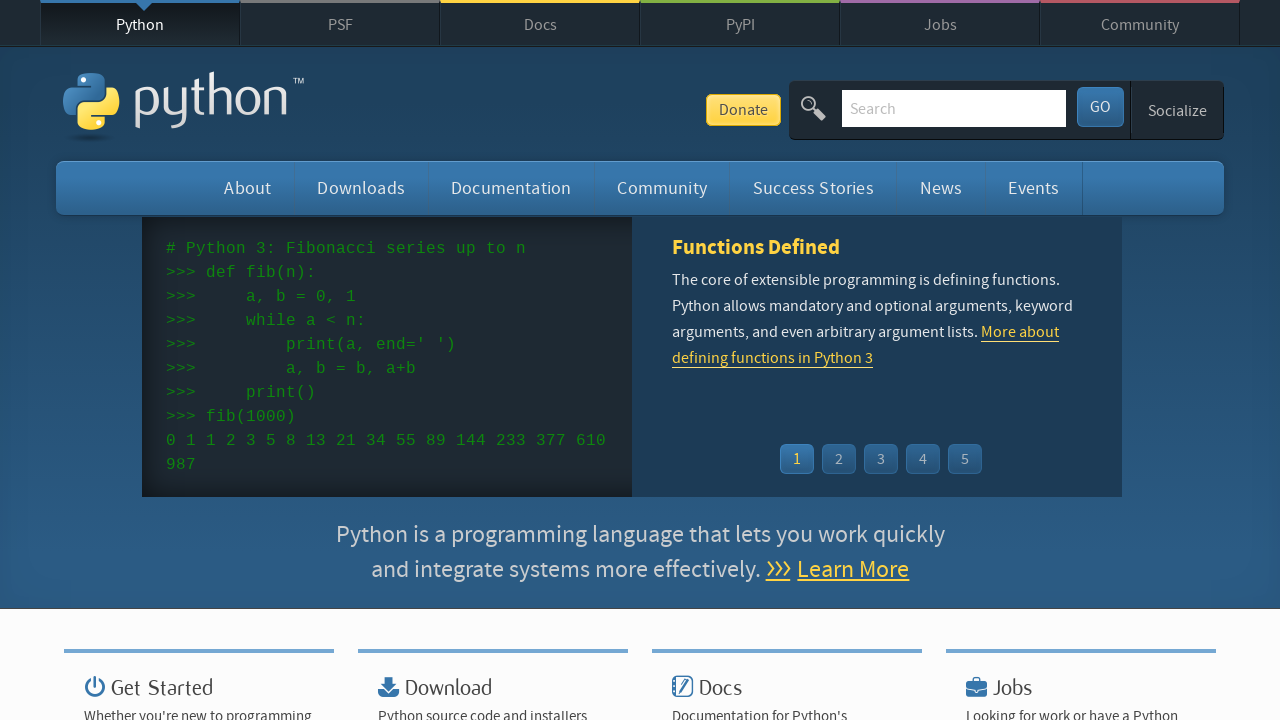

Verified page title contains 'Python'
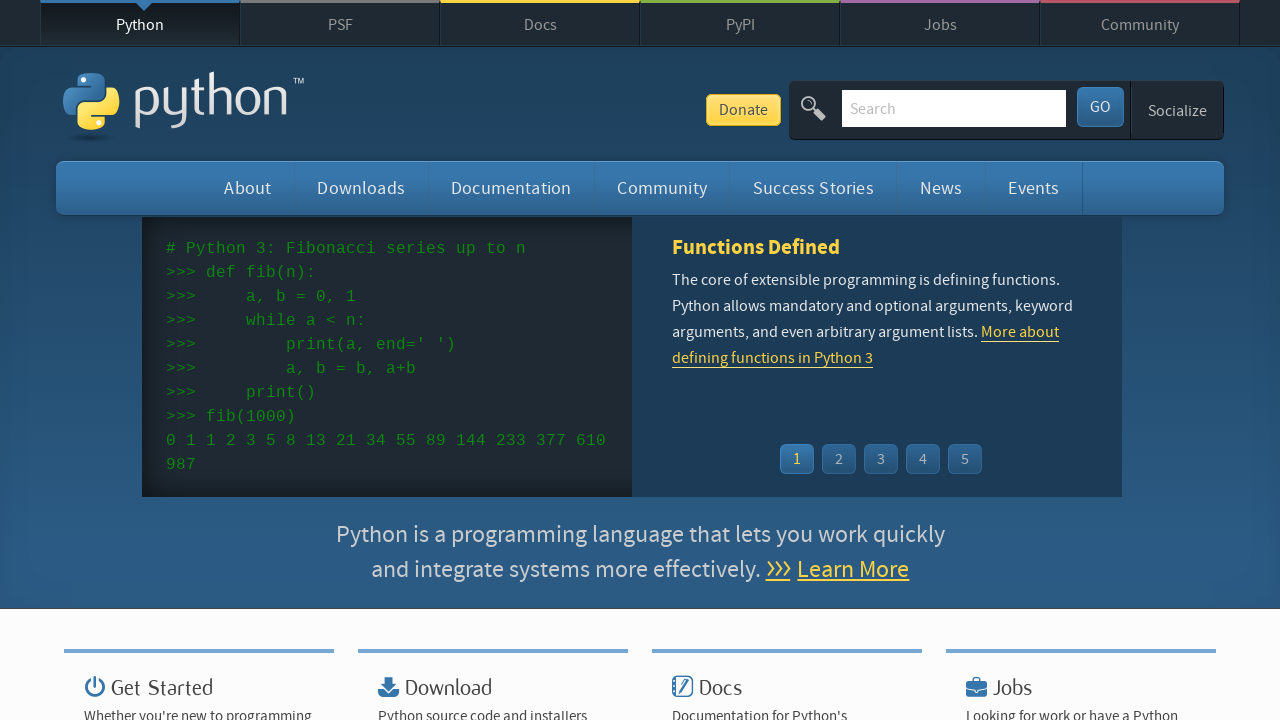

Filled search box with 'pycon' on input[name='q']
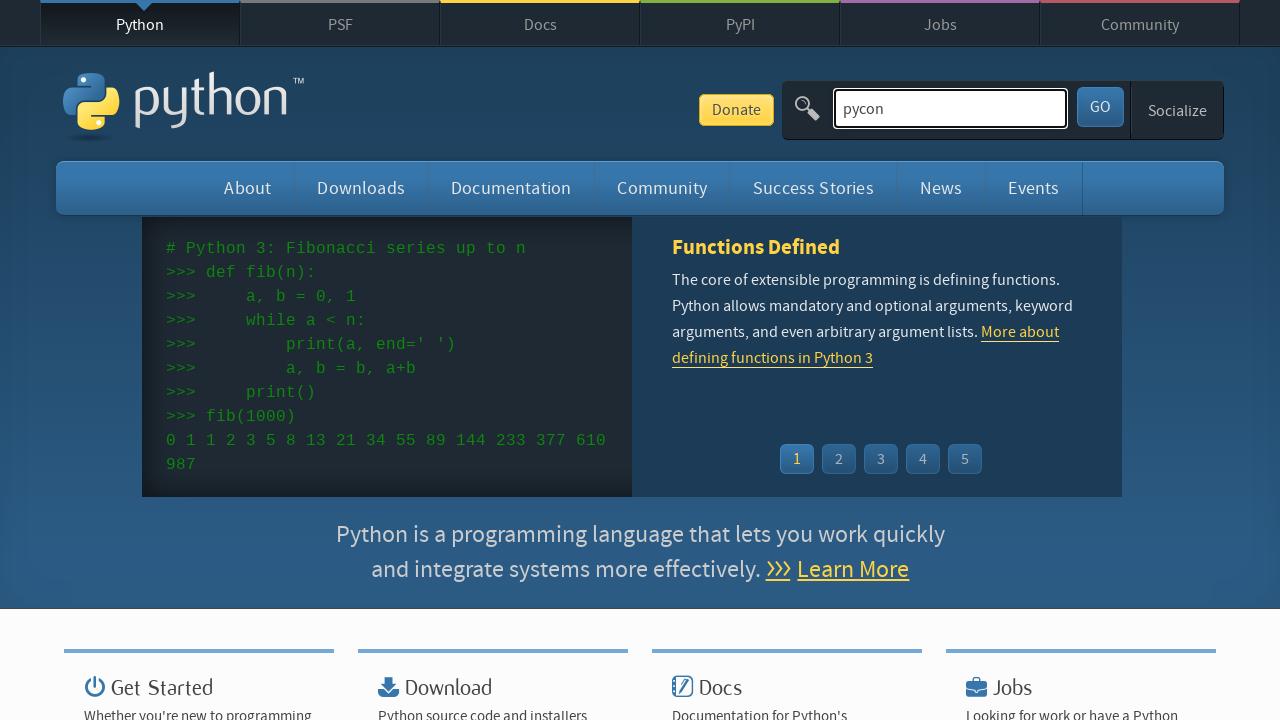

Pressed Enter to submit search form on input[name='q']
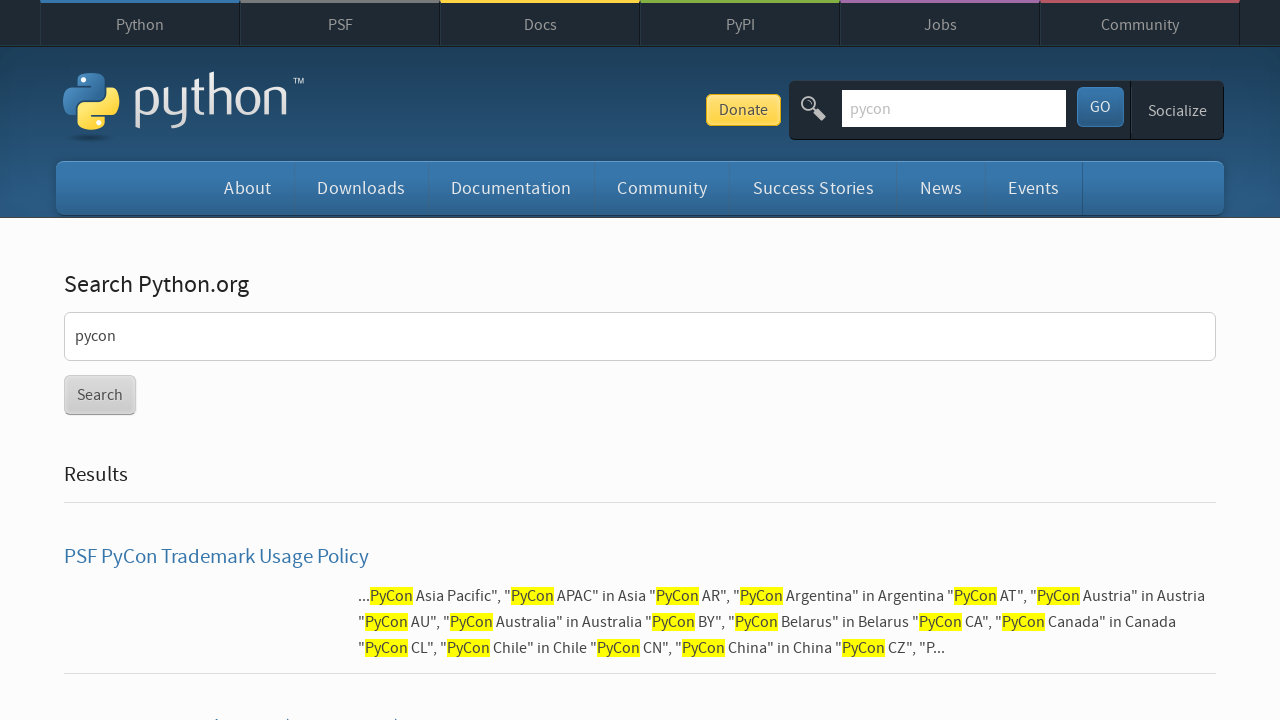

Waited for network to be idle and page to load
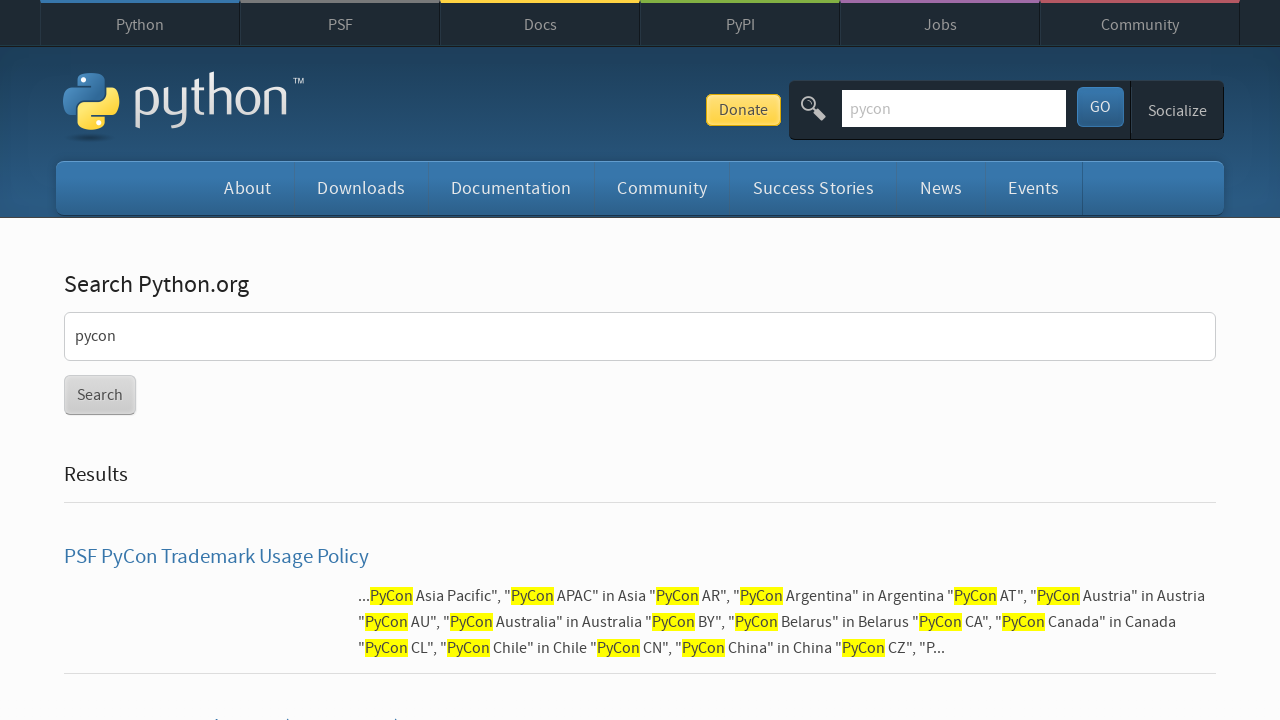

Verified search results contain content (no 'No results found' message)
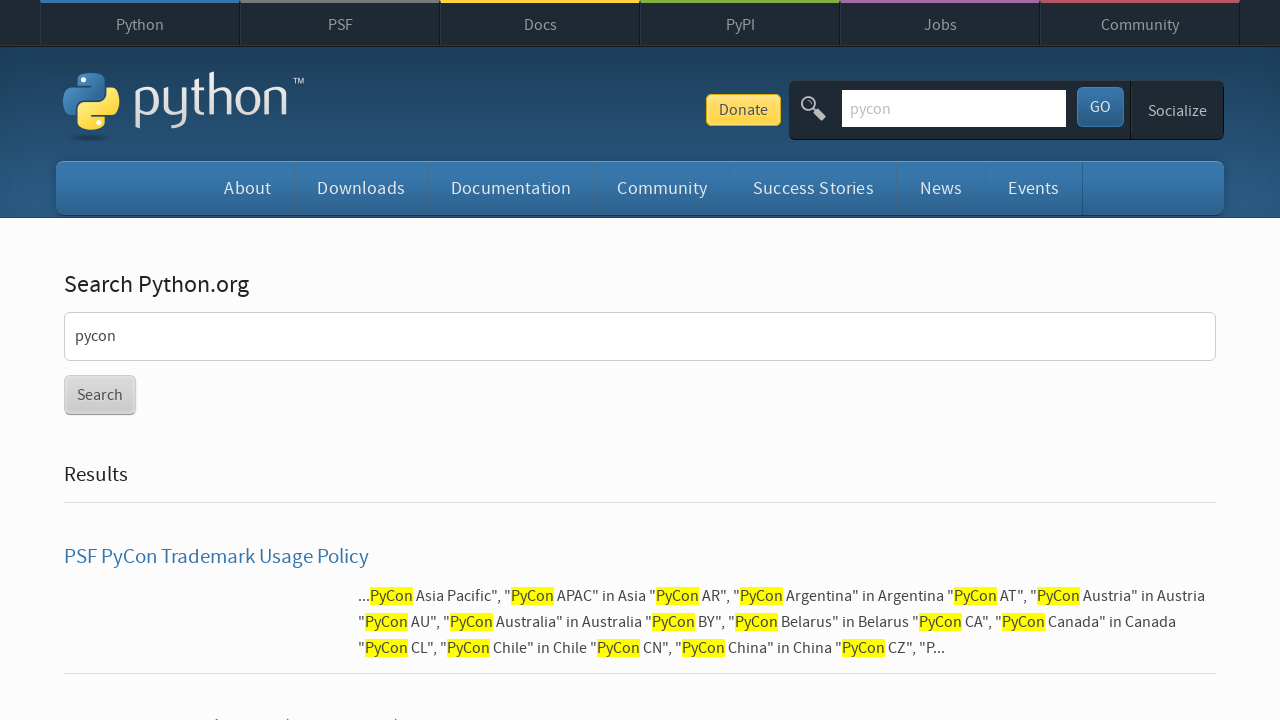

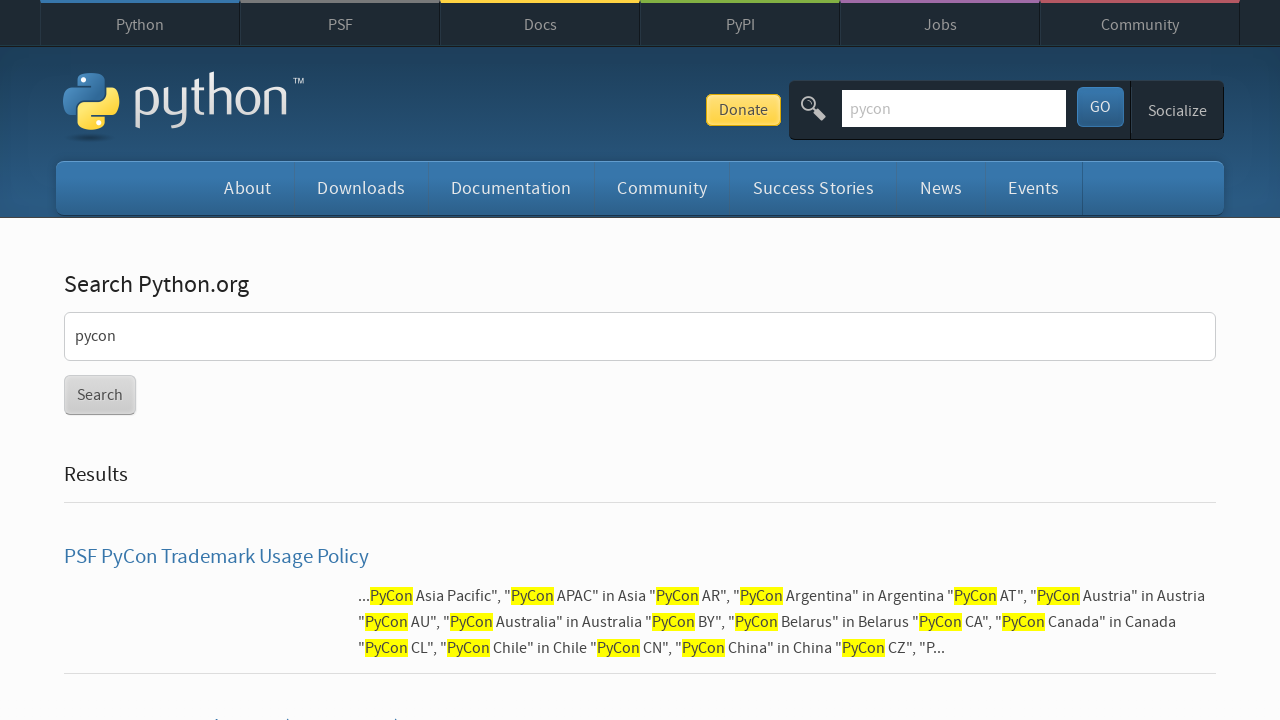